Tests a practice form by filling various input fields including email, password, checkboxes, radio buttons, text fields and dropdown selections

Starting URL: https://rahulshettyacademy.com/angularpractice

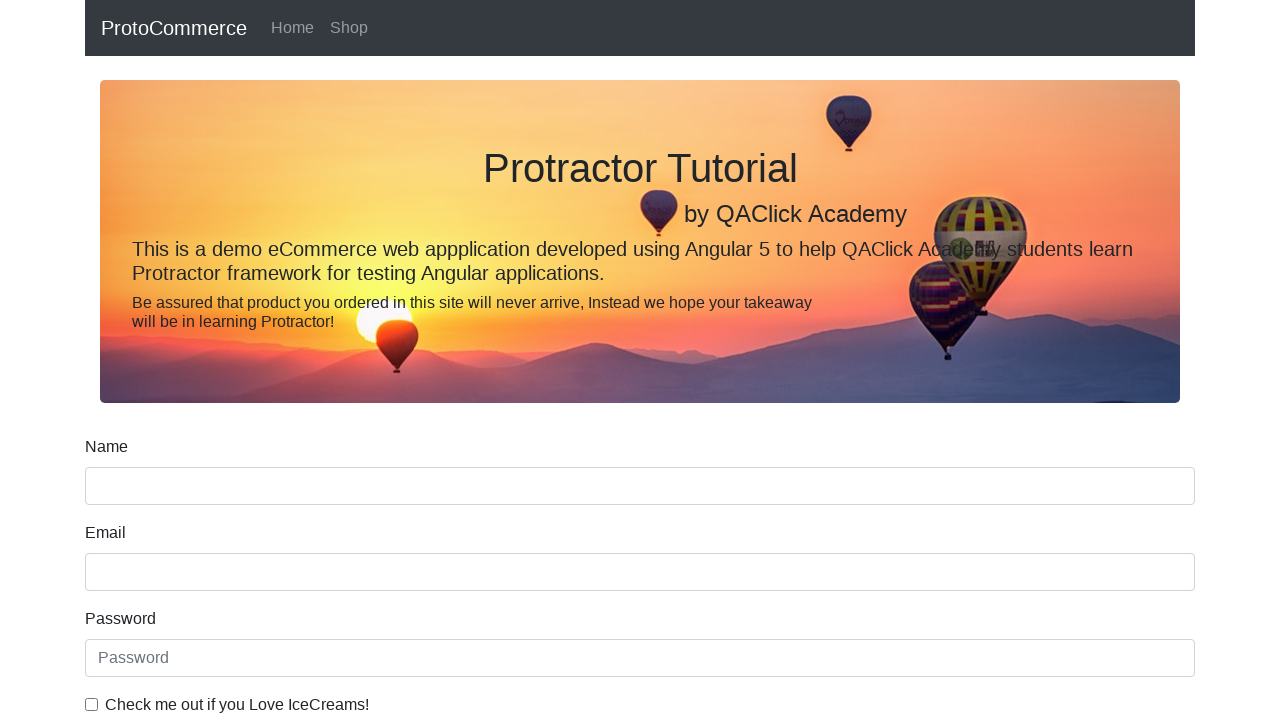

Filled email field with 'testuser@gmail.com' on input[name='email']
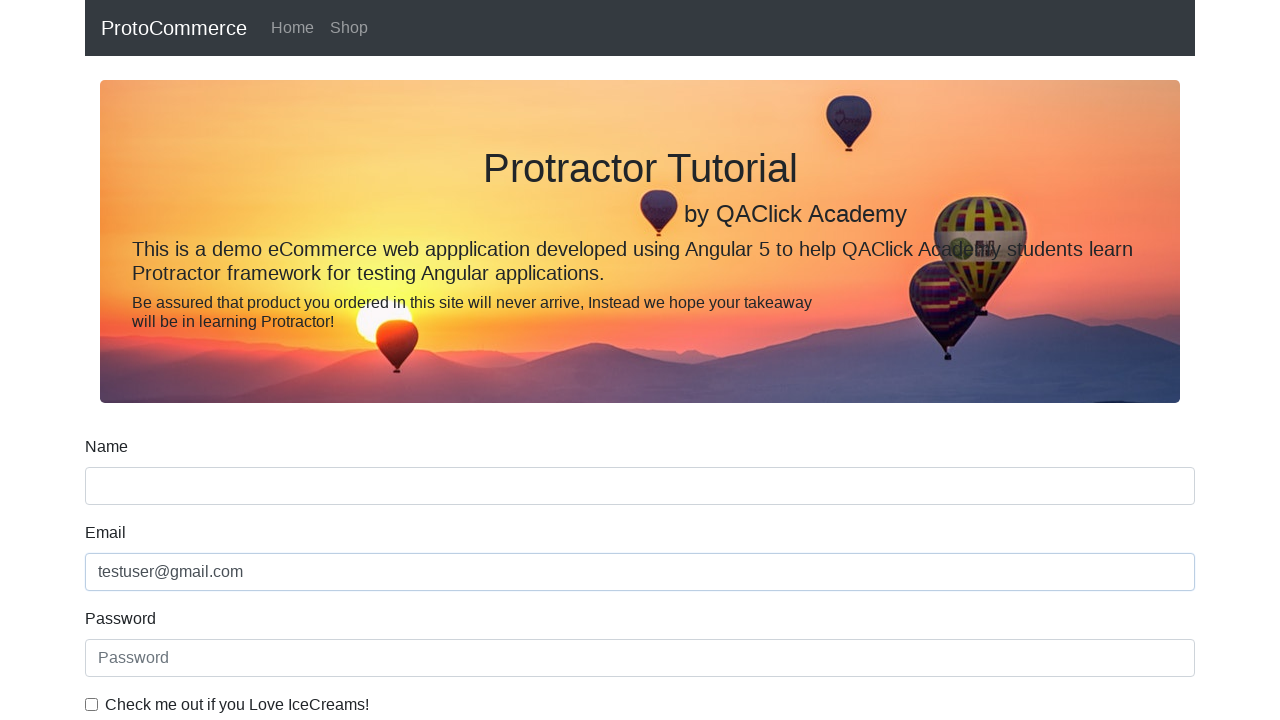

Filled password field with 'TestPass123' on #exampleInputPassword1
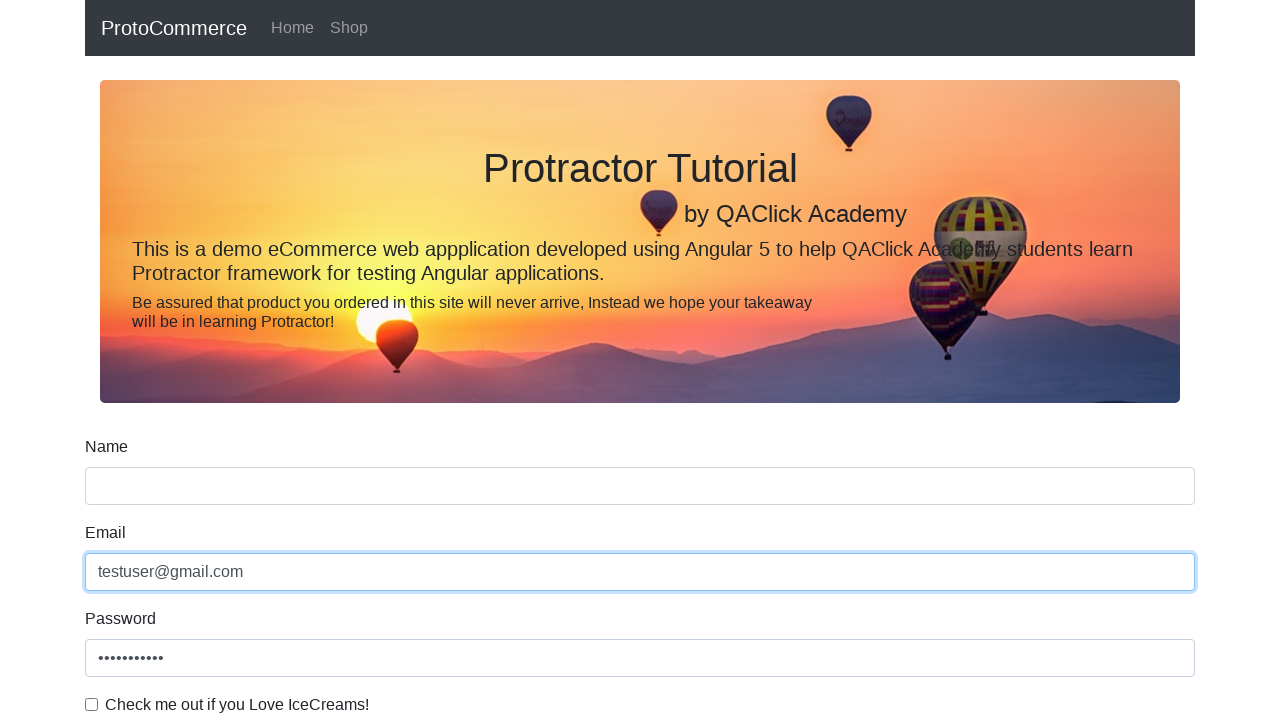

Clicked checkbox at (92, 704) on .form-check-input
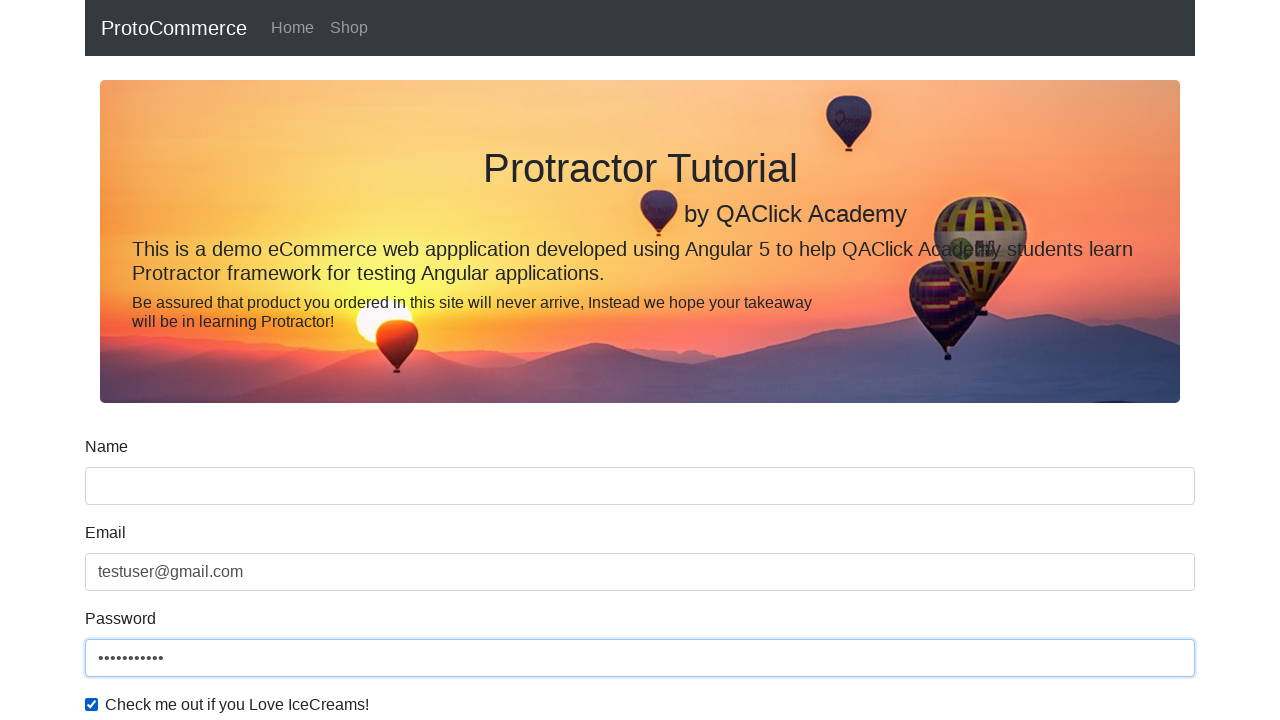

Clicked submit button at (123, 491) on xpath=//input[@type='submit']
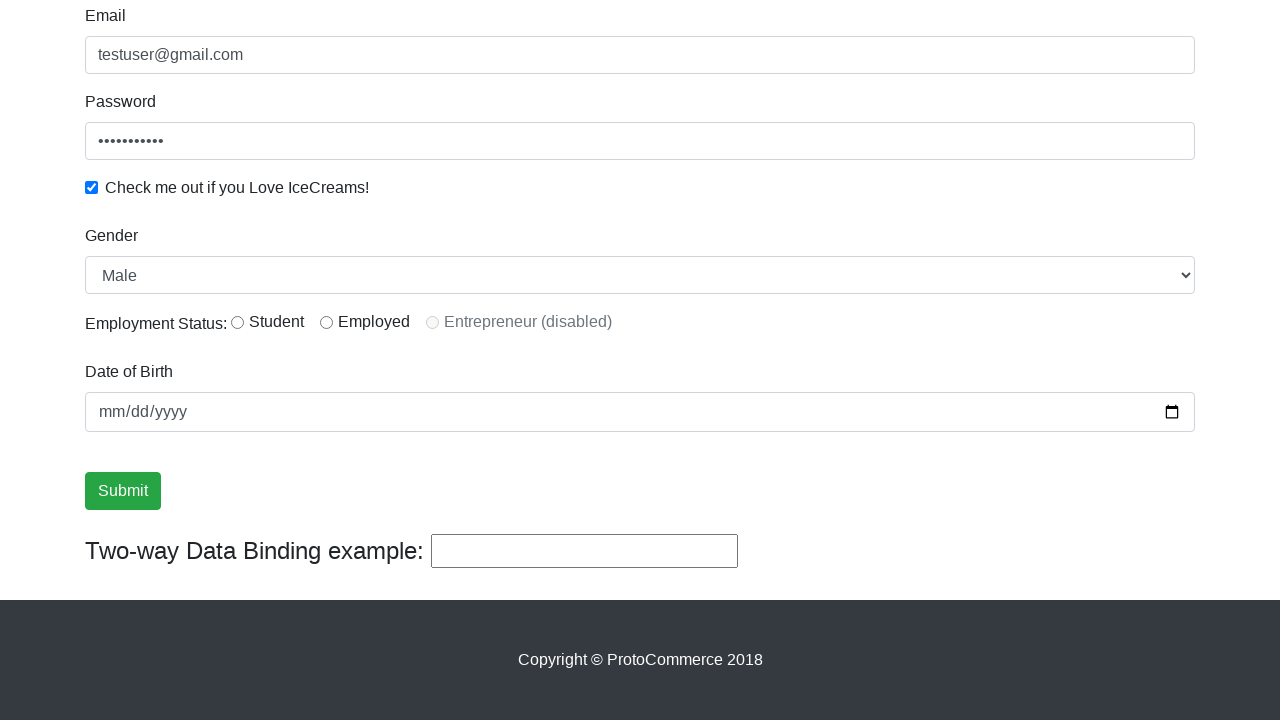

Clicked radio button 'inlineRadio1' at (238, 322) on #inlineRadio1
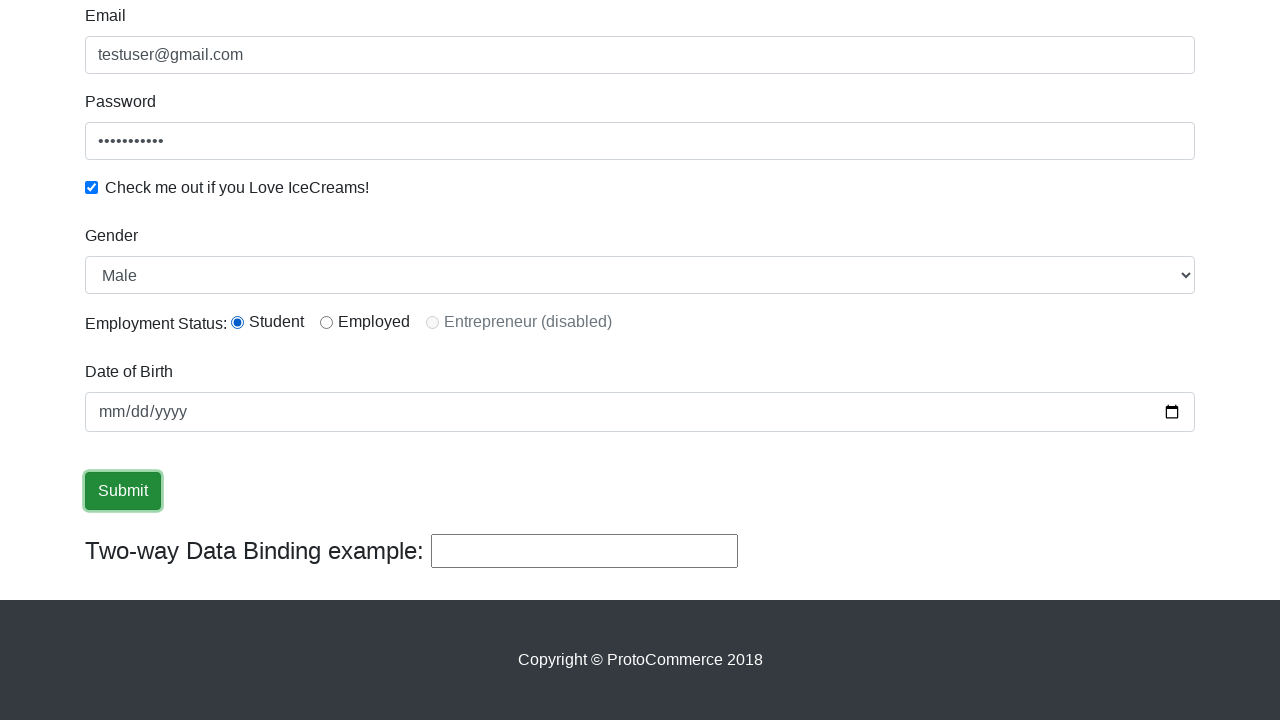

Filled name field with 'John Doe' on input[name='name']
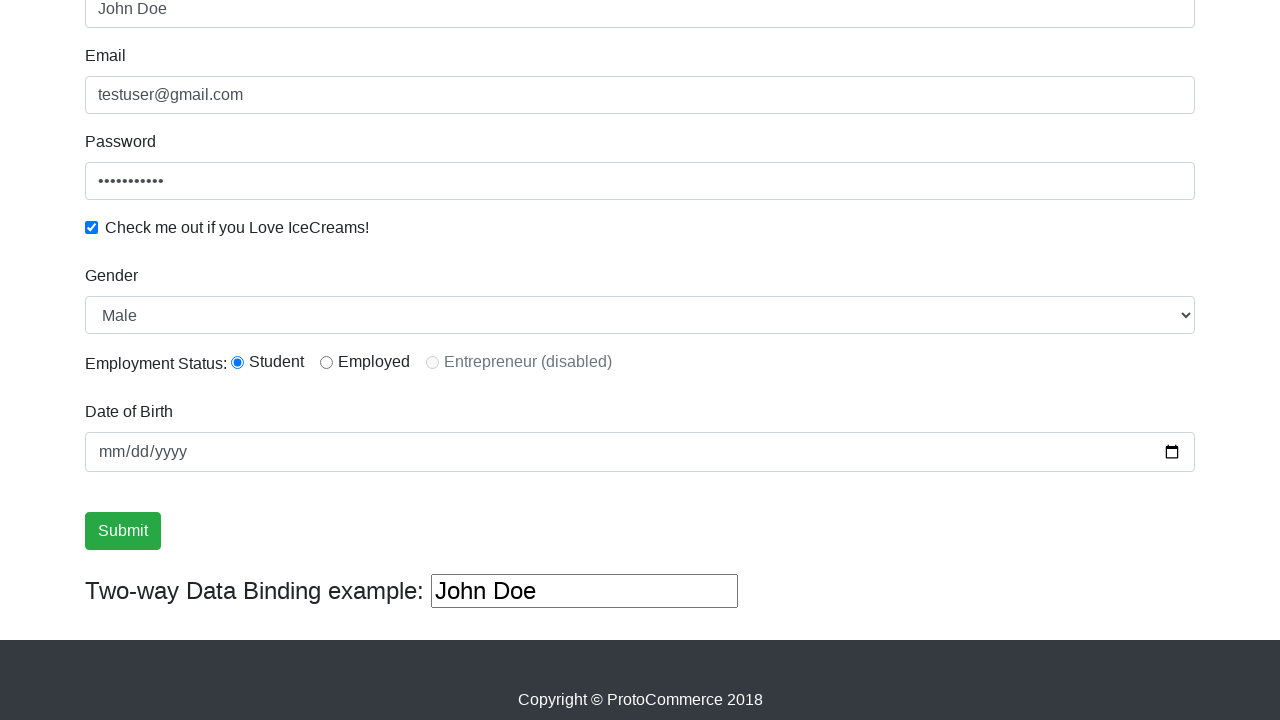

Filled additional text field with 'Sample text input' on (//input[@type='text'])[3]
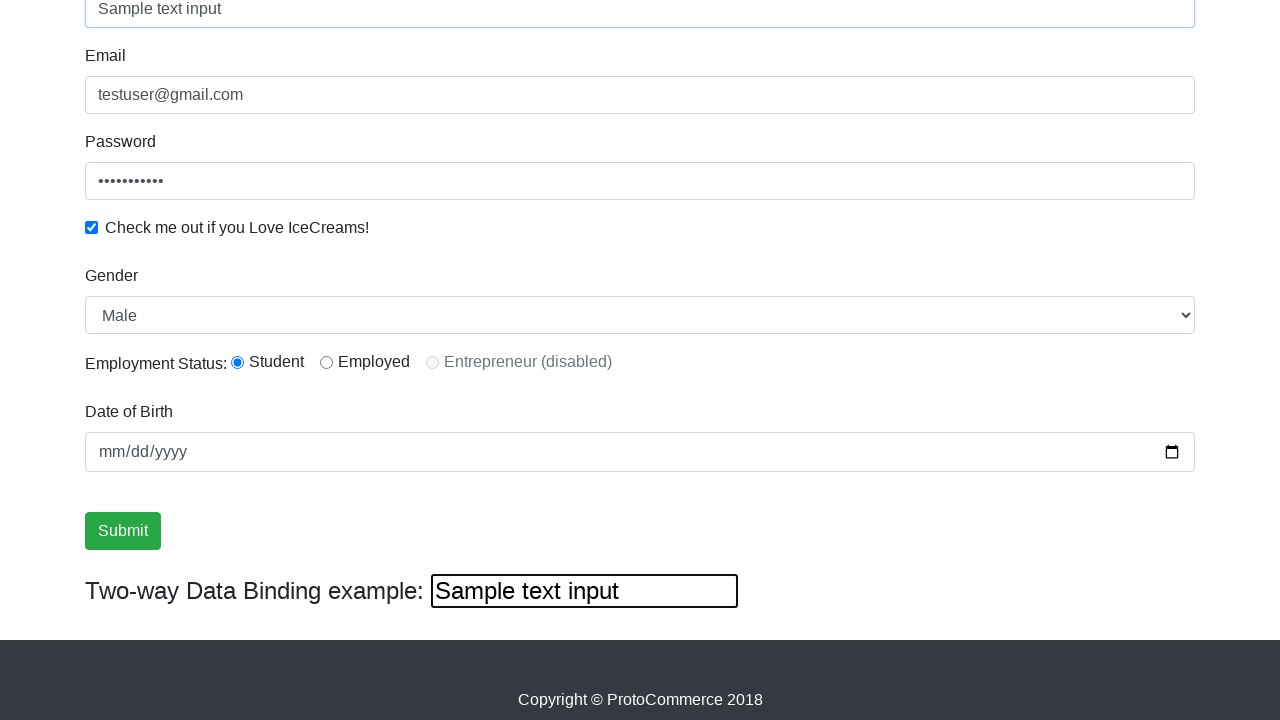

Selected dropdown option by index 1 on #exampleFormControlSelect1
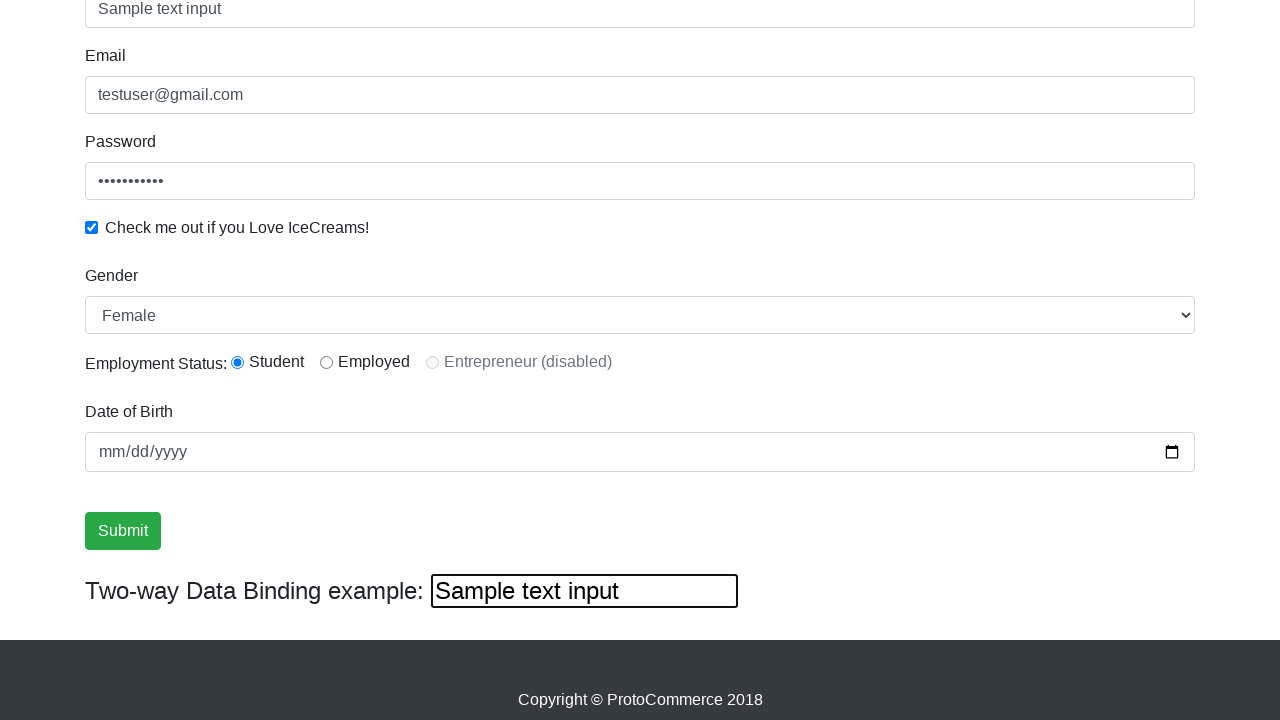

Selected 'Male' from dropdown by label on #exampleFormControlSelect1
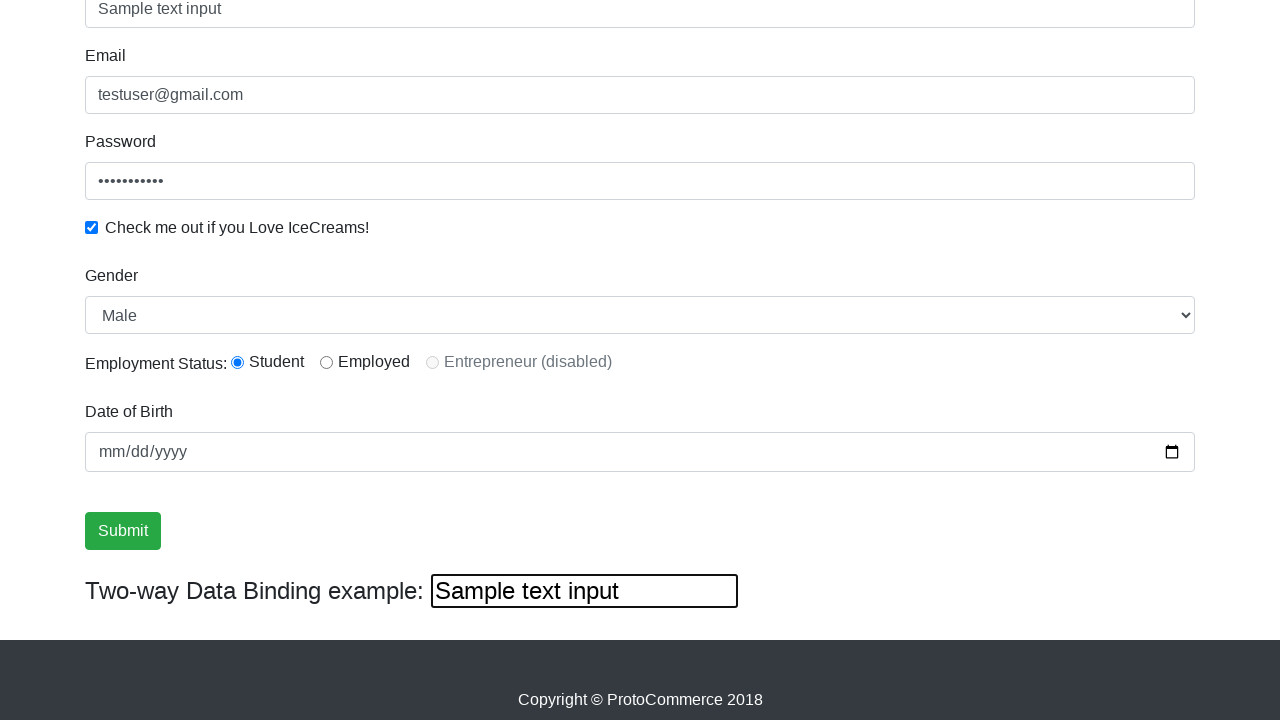

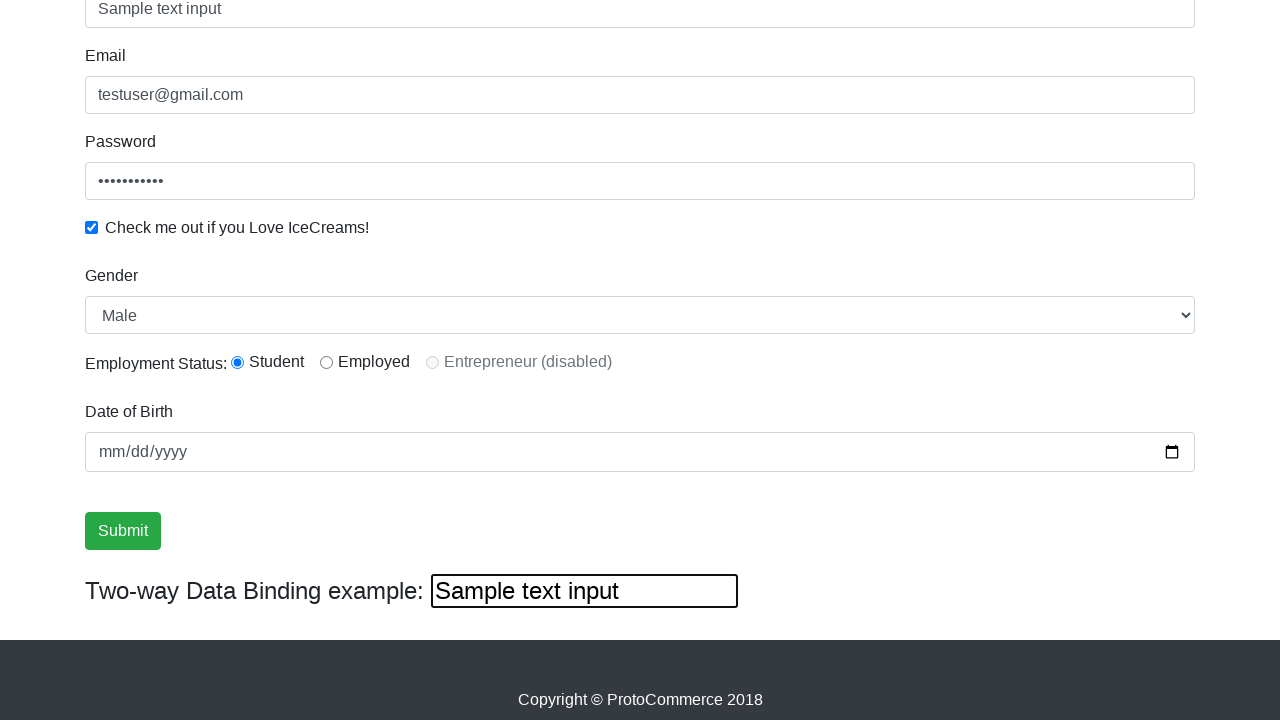